Tests a math quiz page by reading two numbers from the page, calculating their sum, selecting the answer from a dropdown, and submitting the form

Starting URL: http://suninjuly.github.io/selects1.html

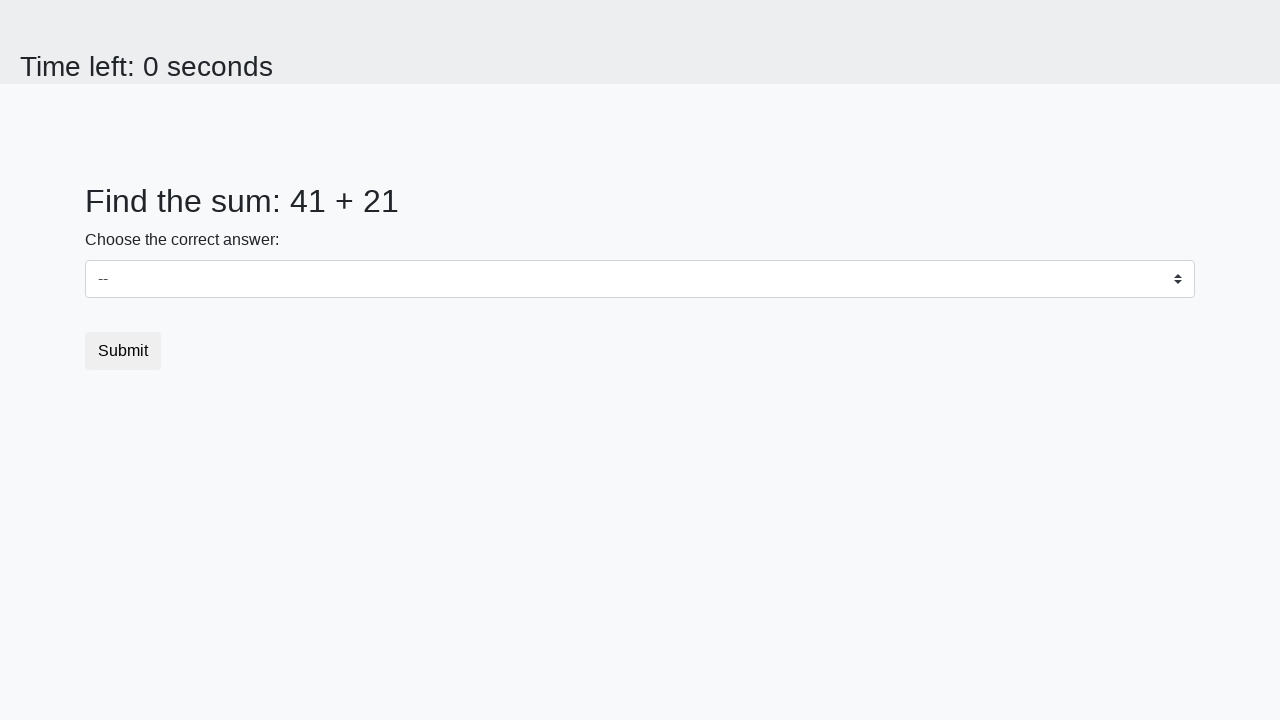

Retrieved first number from #num1 element
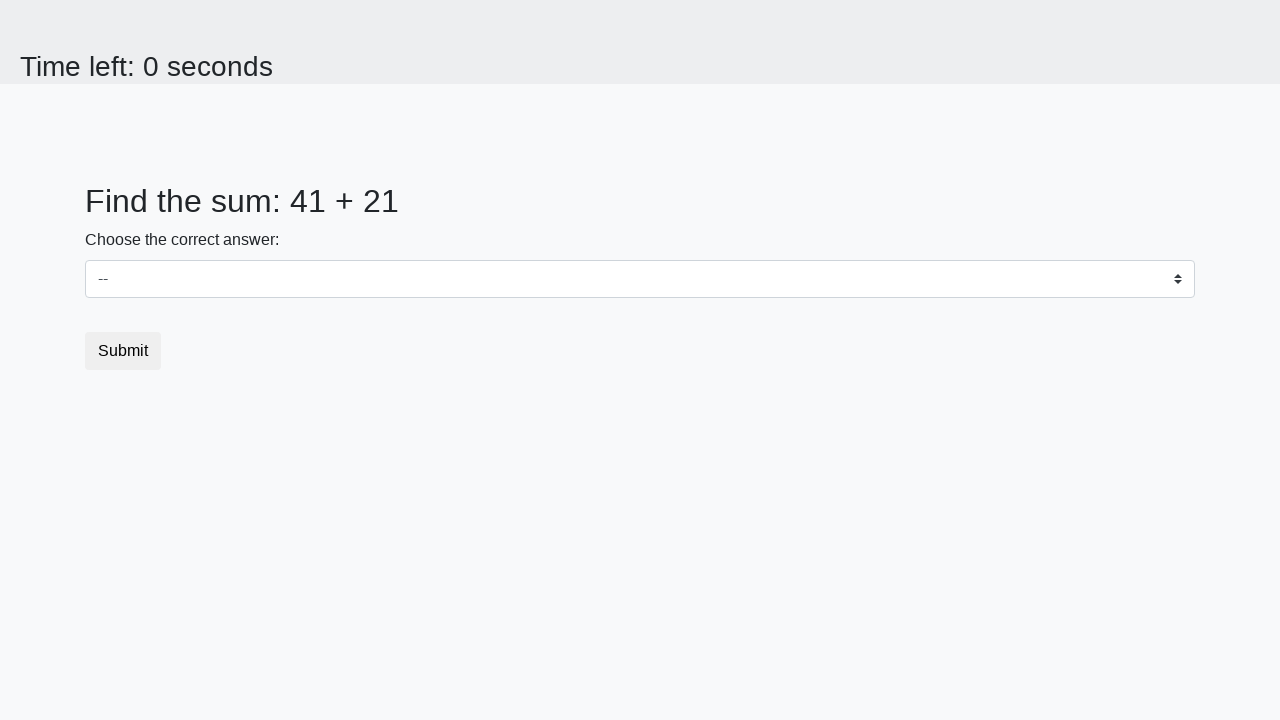

Retrieved second number from #num2 element
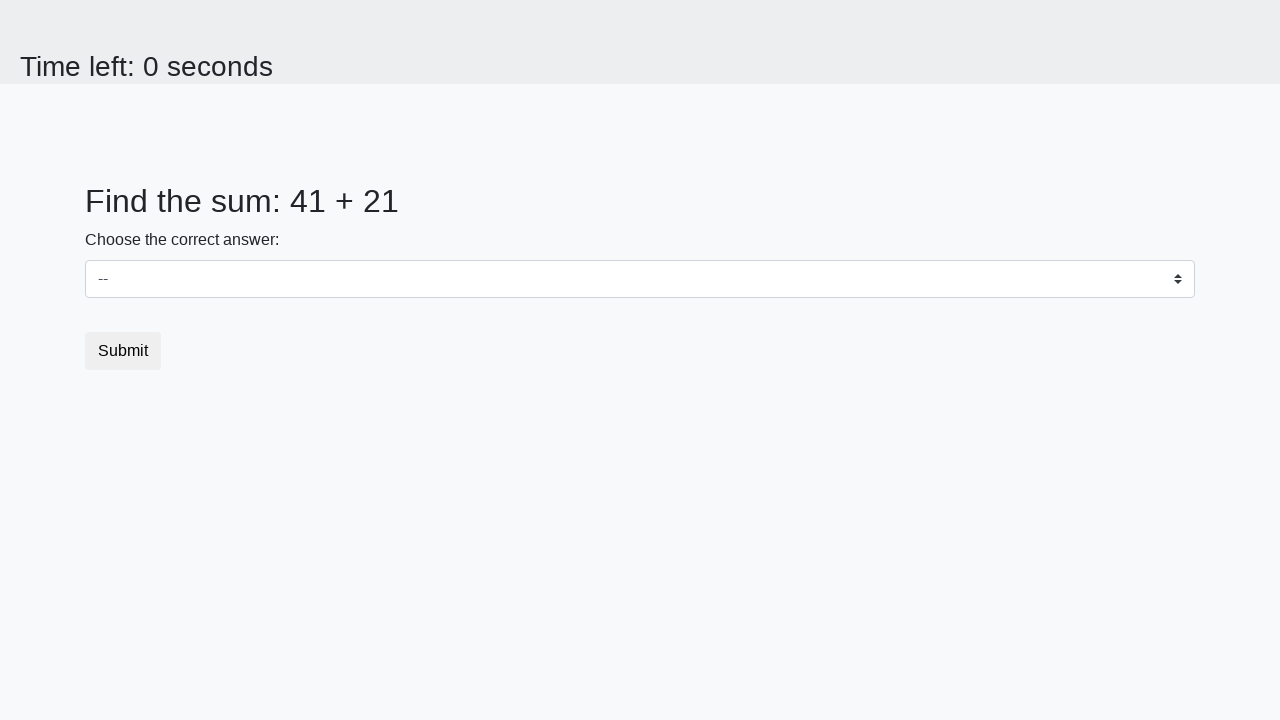

Calculated sum of 41 + 21 = 62
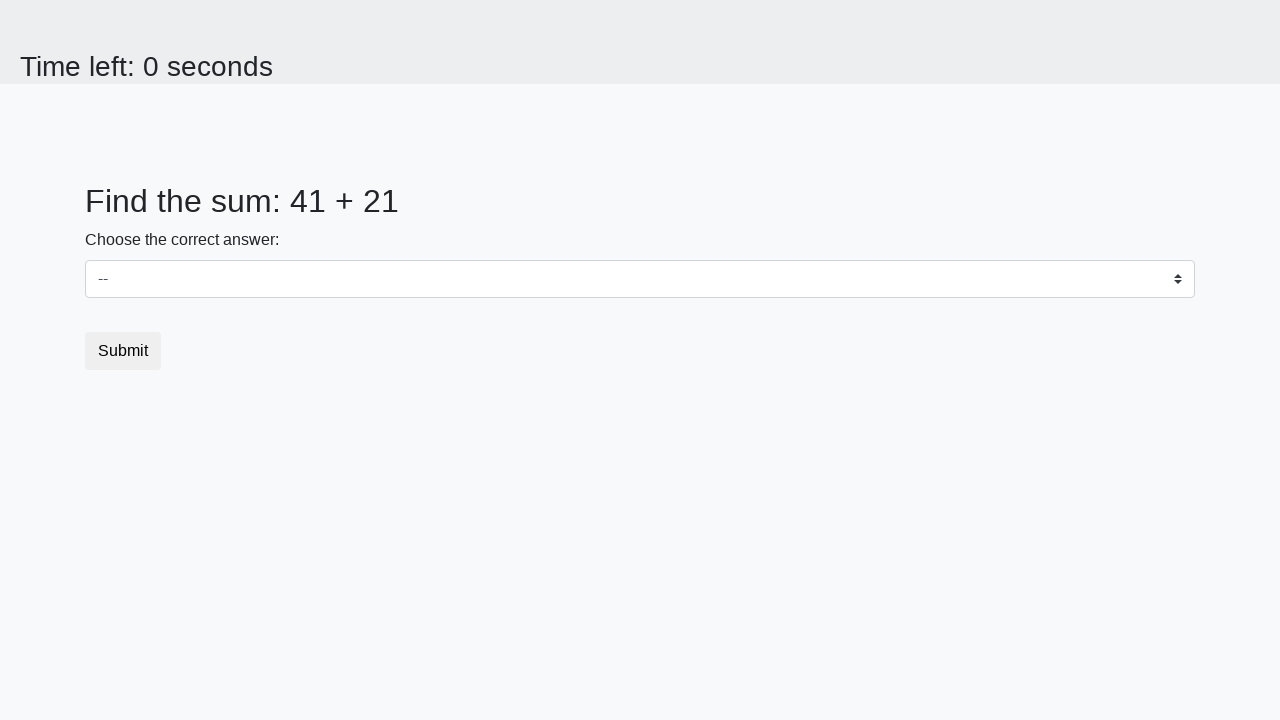

Selected answer 62 from dropdown on select
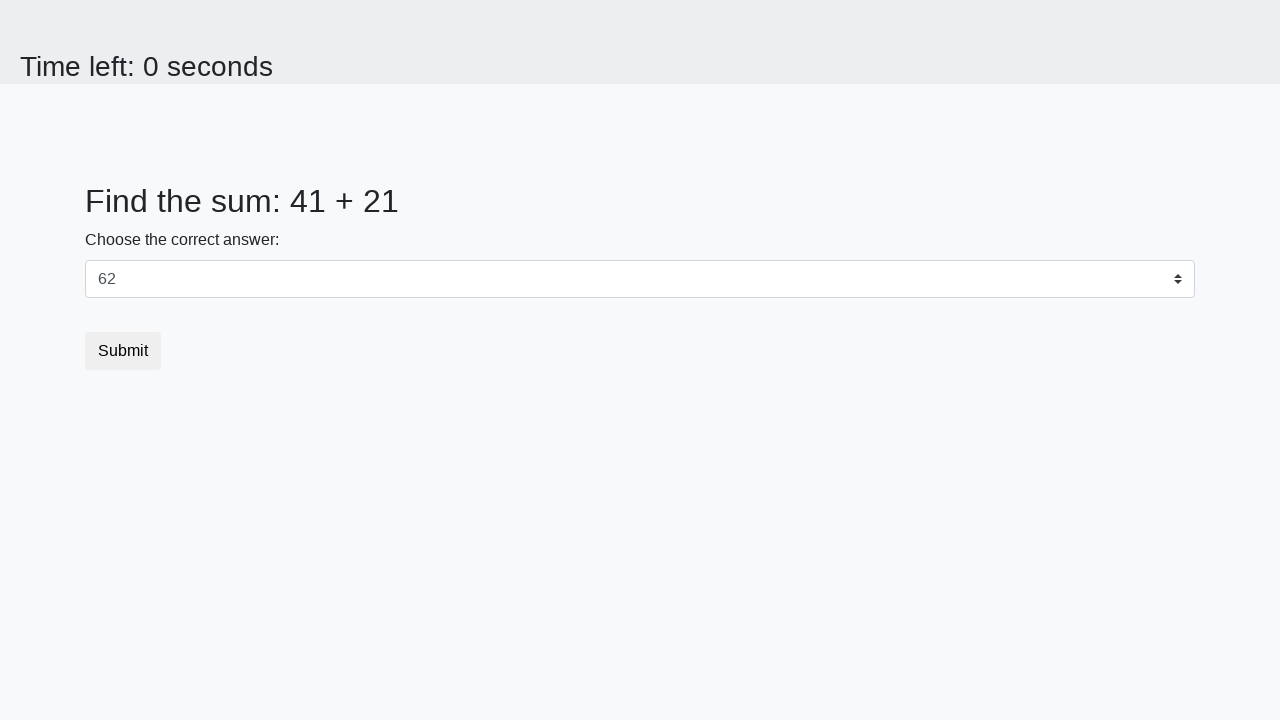

Clicked submit button to submit math quiz at (123, 351) on .btn
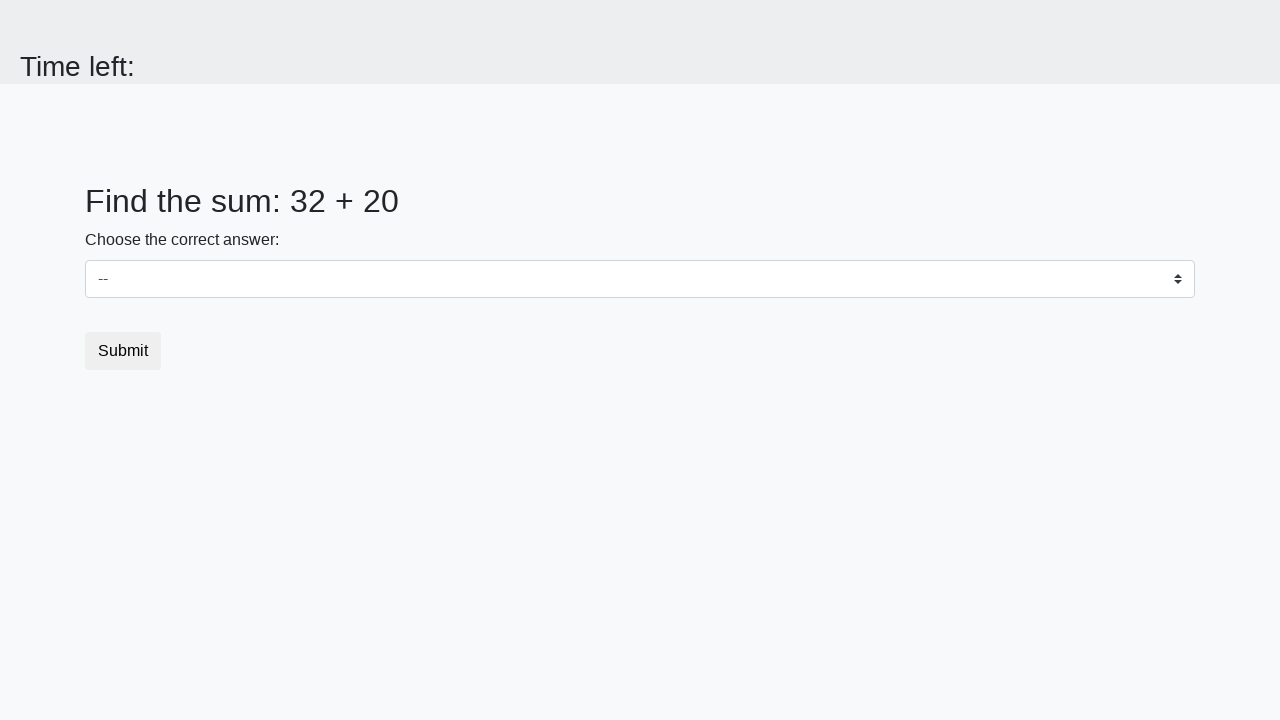

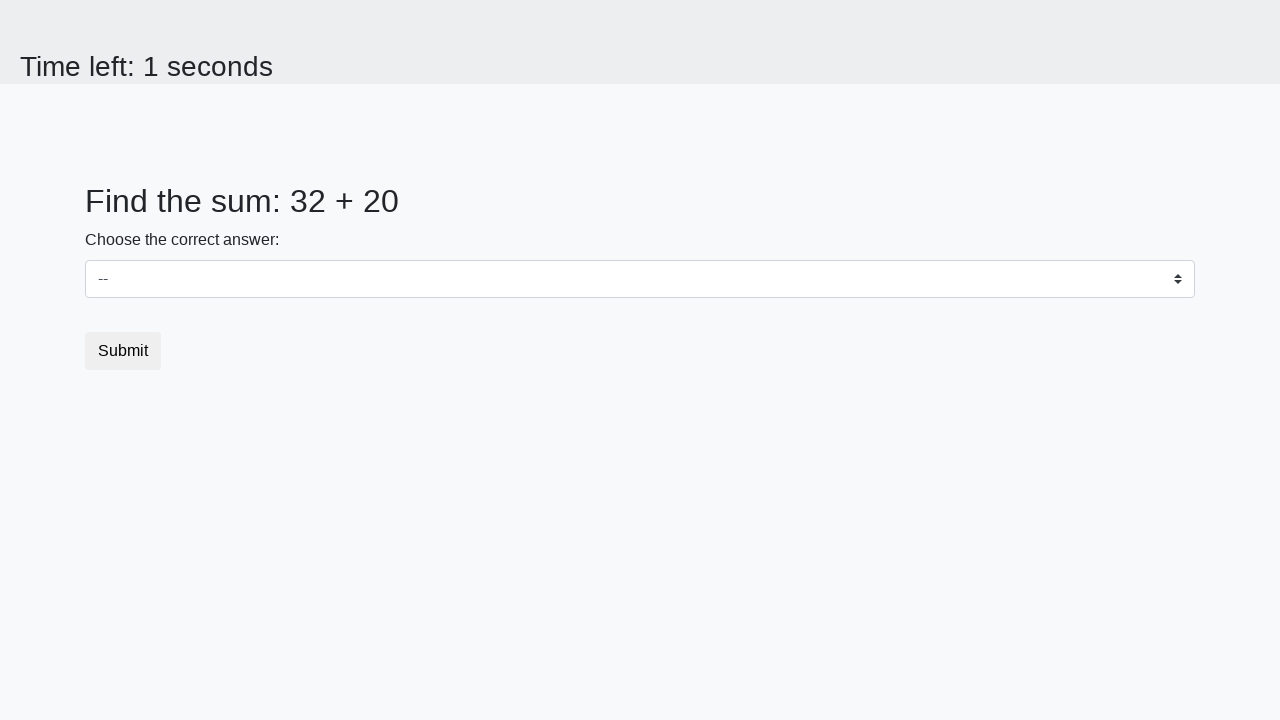